Tests hover functionality by hovering over an avatar and verifying that additional user information (caption) is displayed when hovering.

Starting URL: http://the-internet.herokuapp.com/hovers

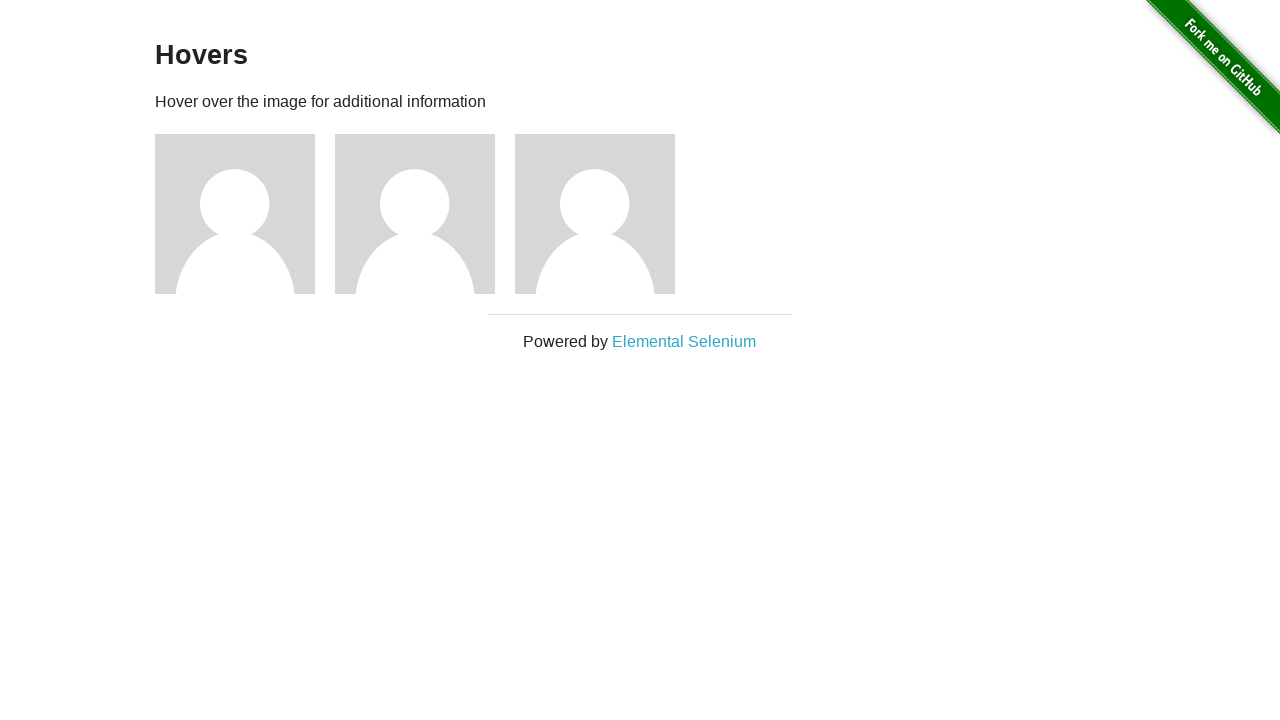

Located first avatar element
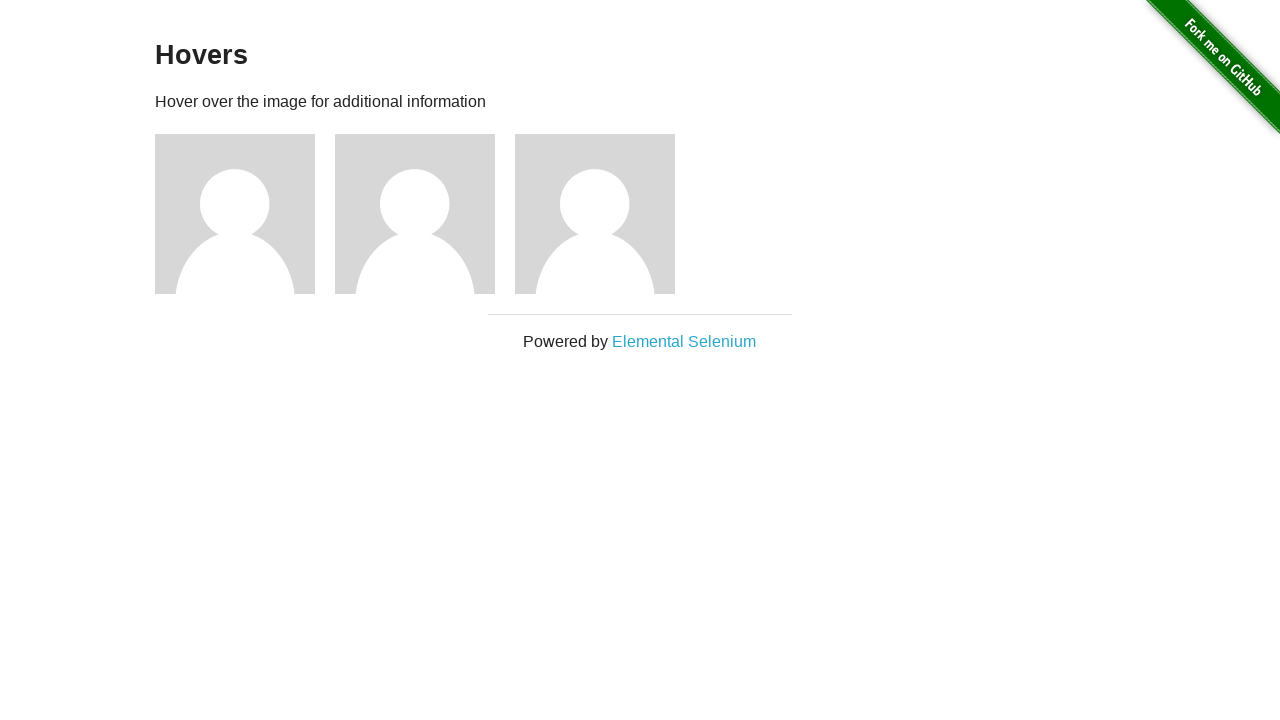

Hovered over first avatar at (245, 214) on .figure >> nth=0
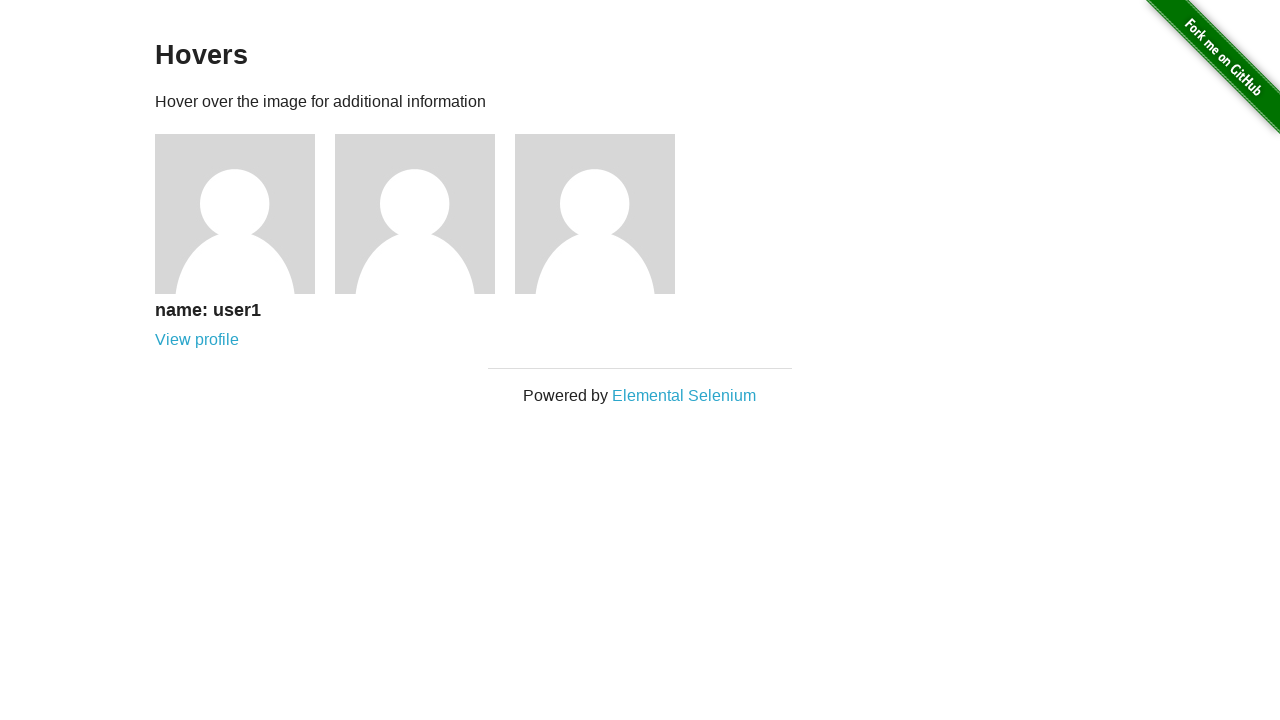

Located caption element
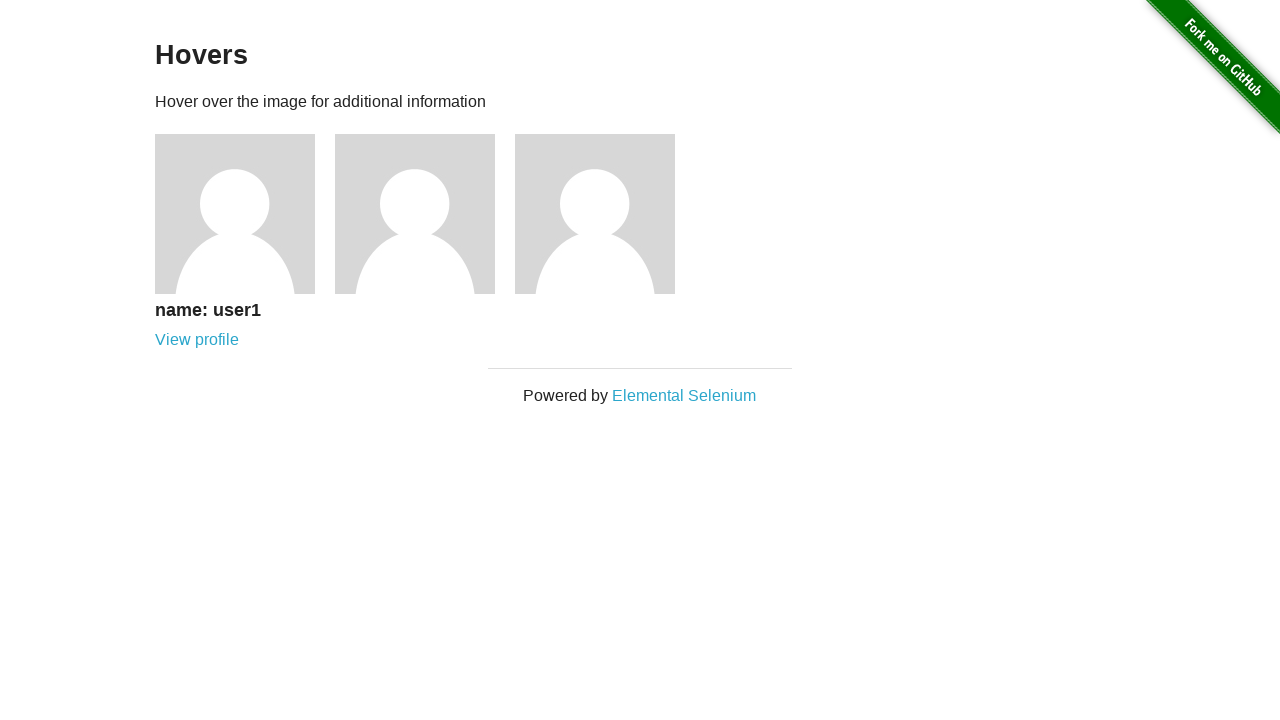

Verified caption is visible on hover
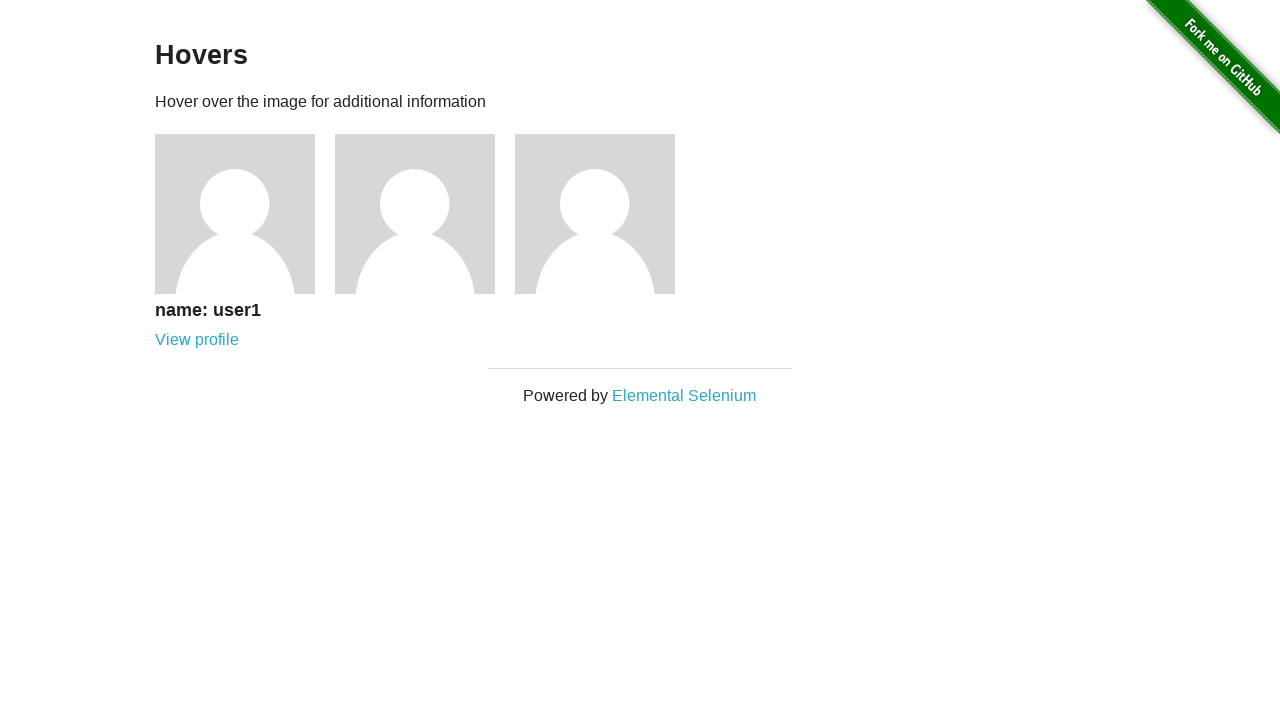

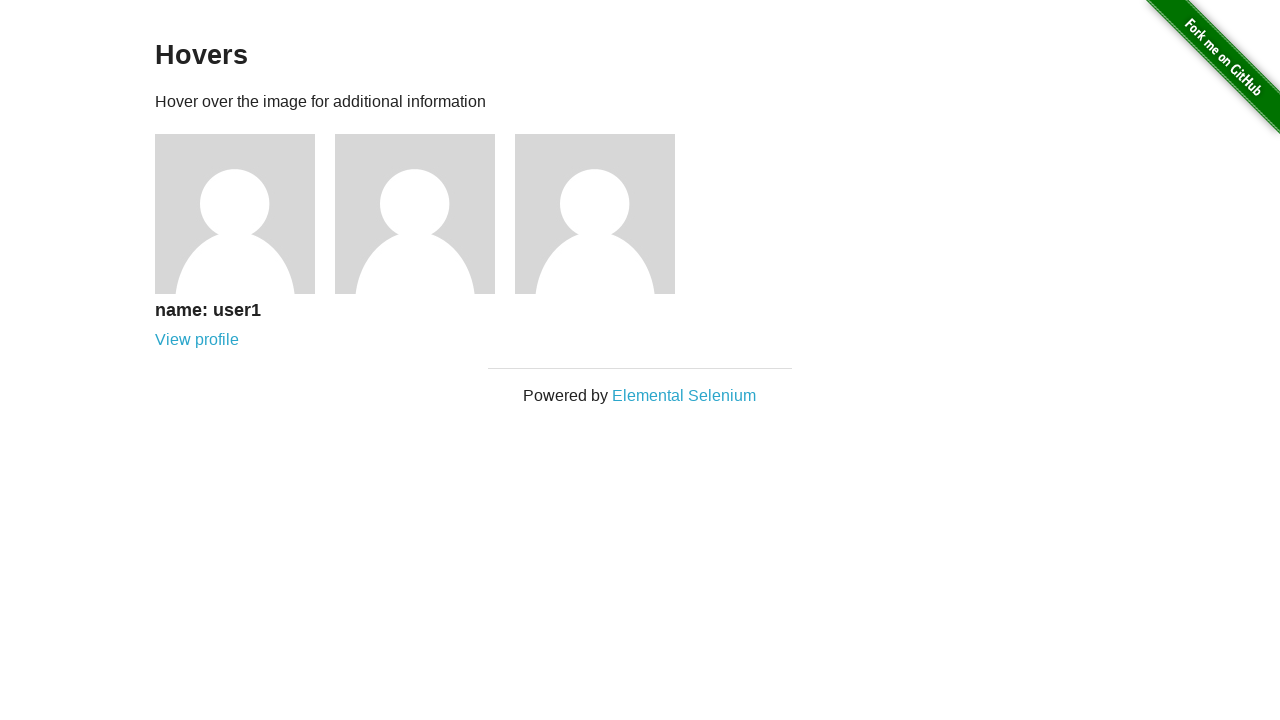